Tests JavaScript prompt alert functionality by clicking a button, entering text in the prompt, and accepting it

Starting URL: https://www.w3schools.com/js/tryit.asp?filename=tryjs_prompt

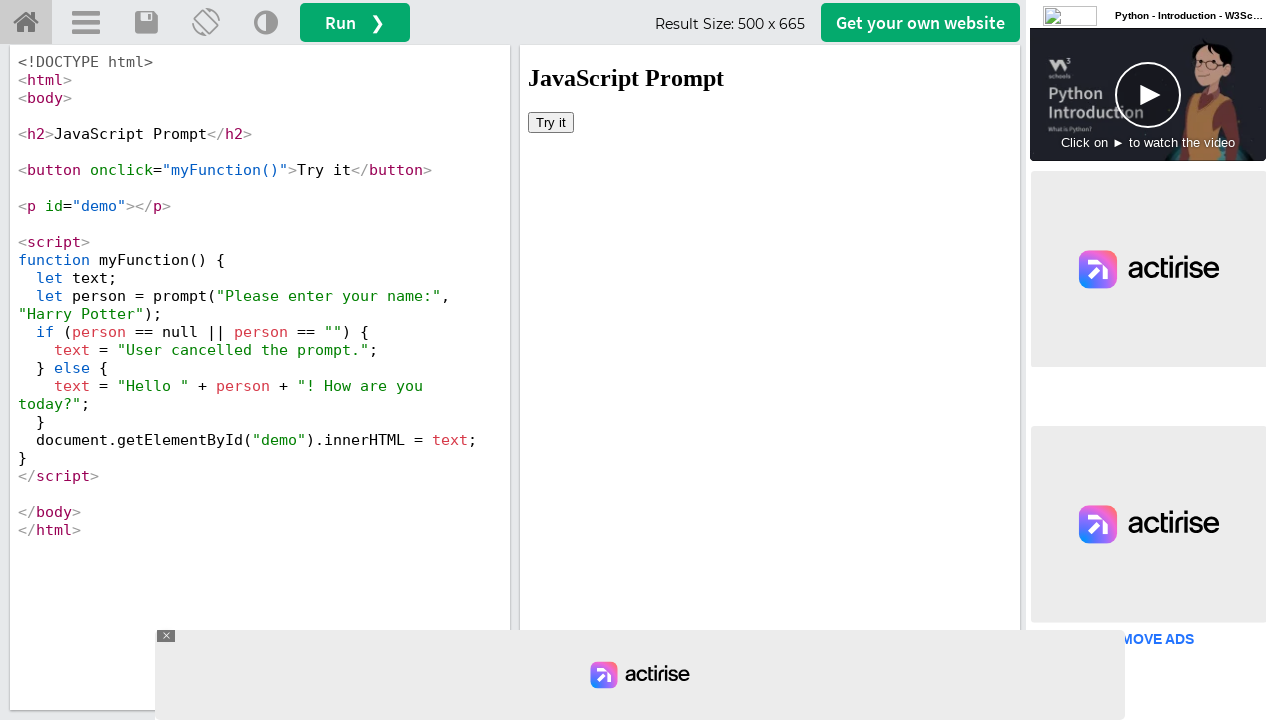

Located the tryit editor iframe
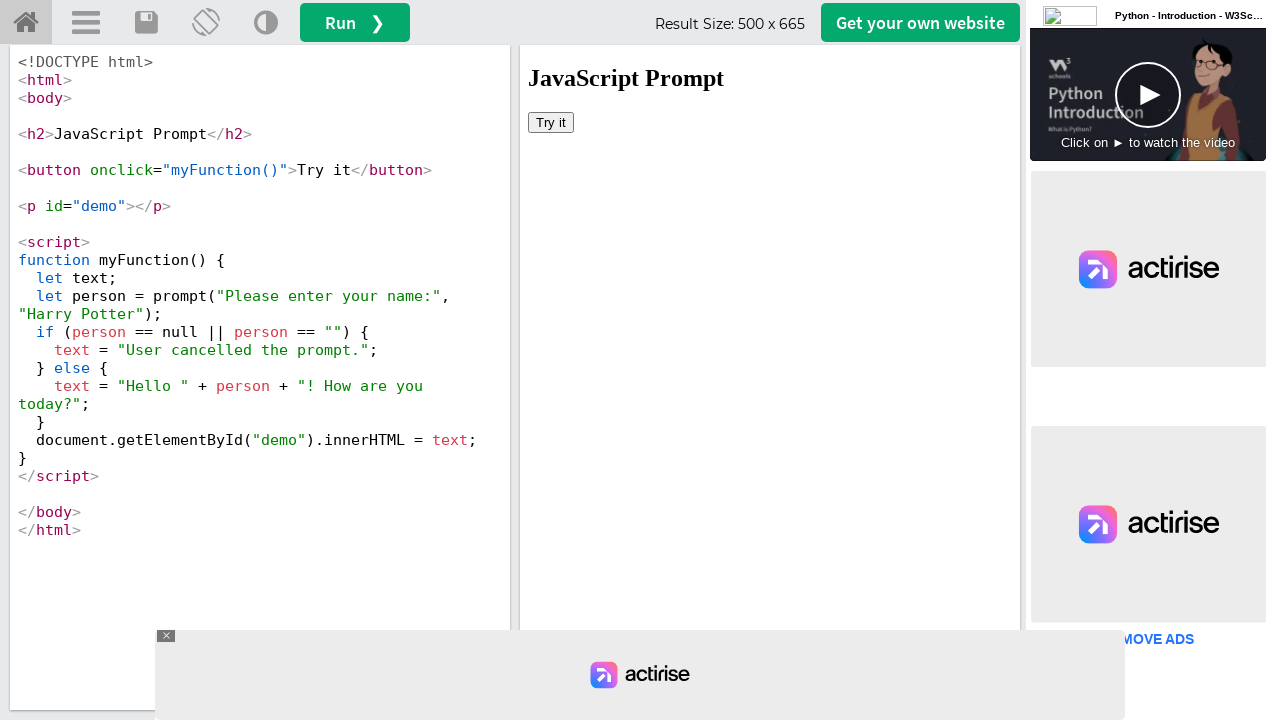

Clicked the 'Try it' button to trigger the JavaScript prompt at (551, 122) on iframe#iframeResult >> internal:control=enter-frame >> button:has-text('Try it')
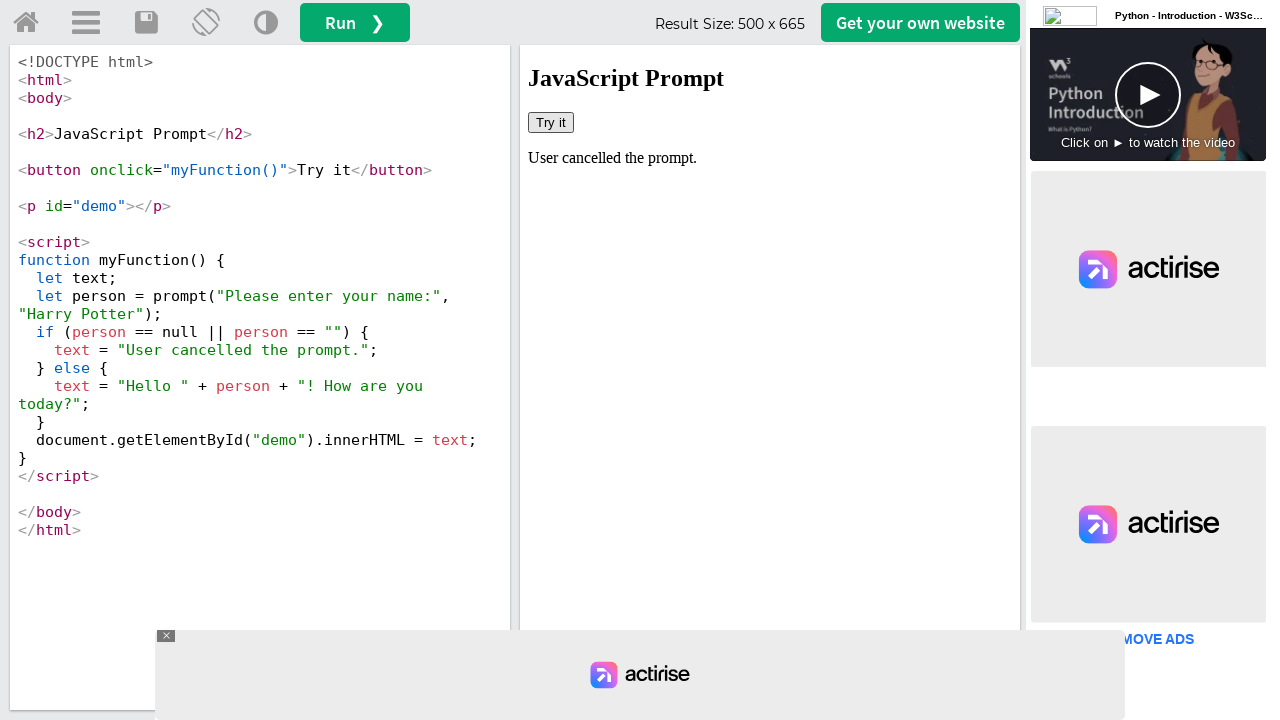

Set up dialog handler to accept prompt with text 'Alice Smith'
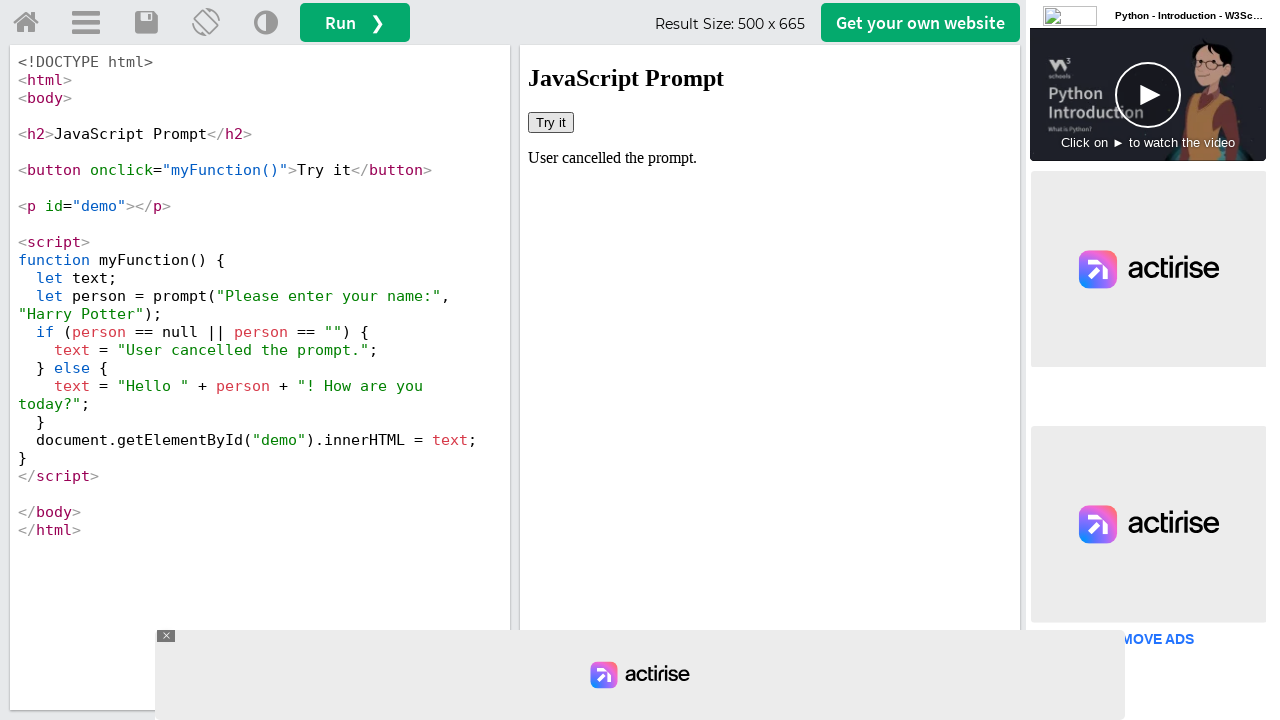

Retrieved result text from demo element: 'User cancelled the prompt.'
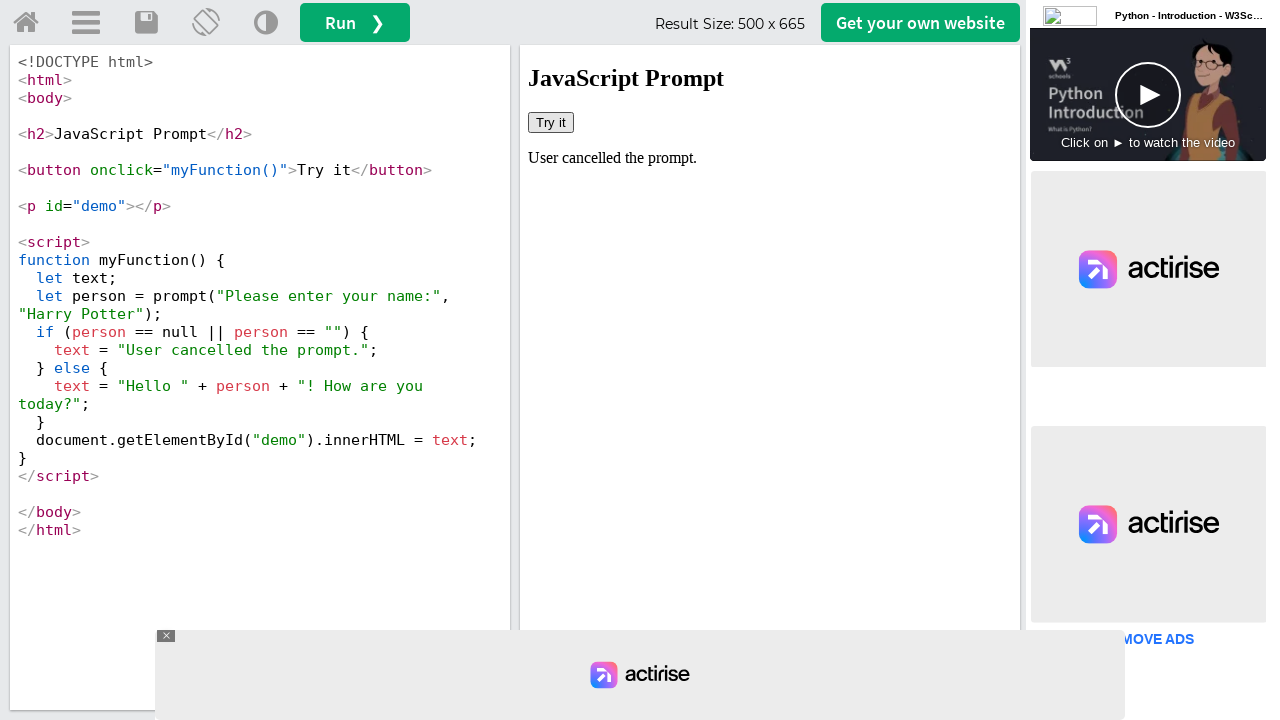

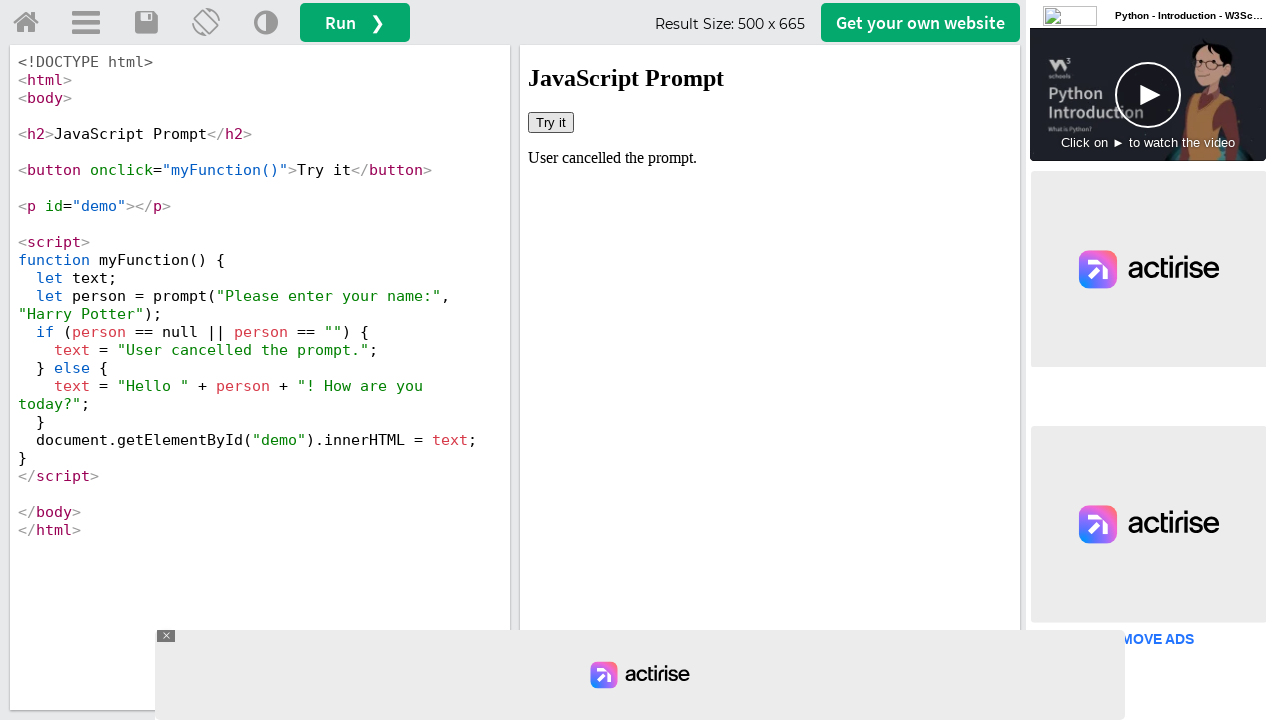